Tests that edits are saved when the input loses focus (blur event)

Starting URL: https://demo.playwright.dev/todomvc

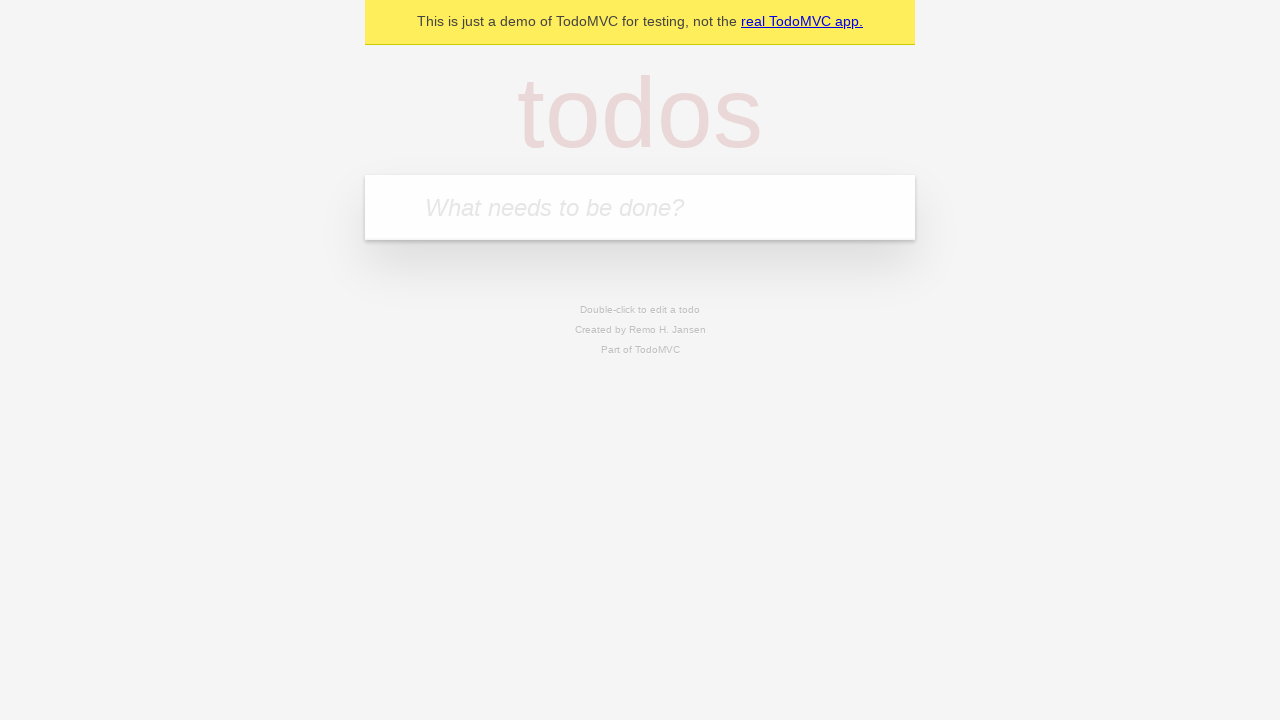

Filled new todo input with 'buy some cheese' on internal:attr=[placeholder="What needs to be done?"i]
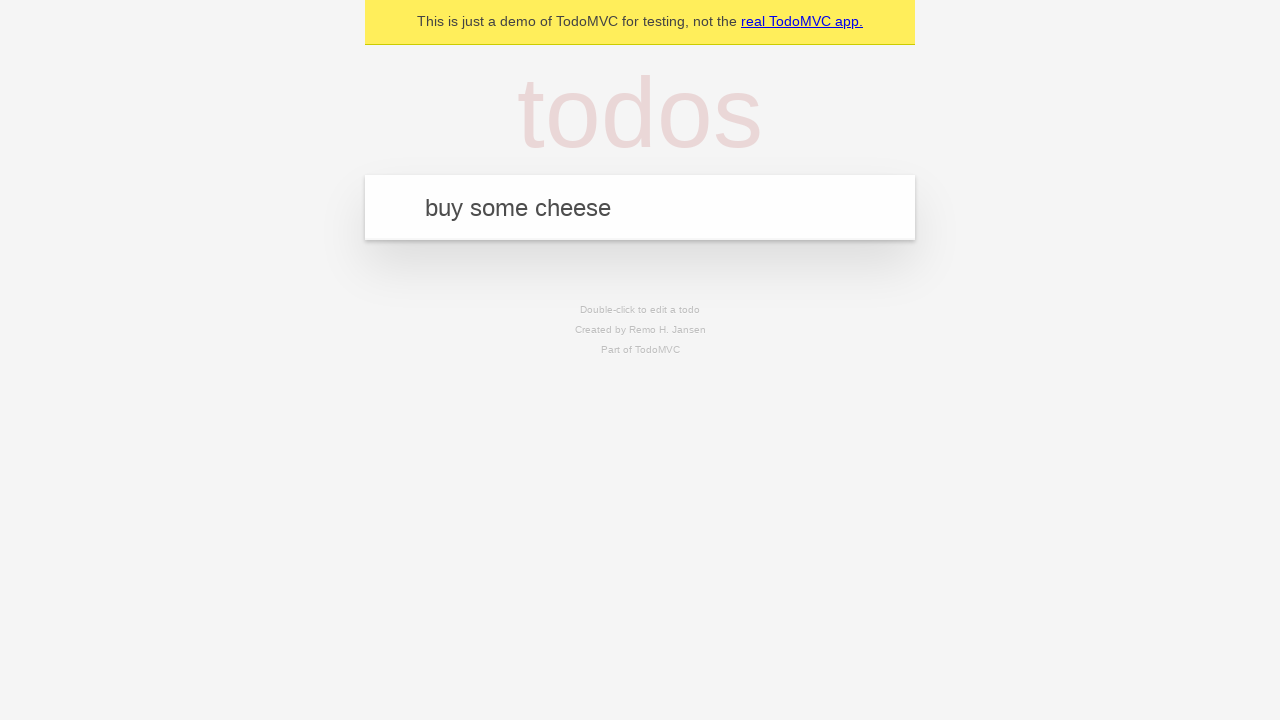

Pressed Enter to create todo 'buy some cheese' on internal:attr=[placeholder="What needs to be done?"i]
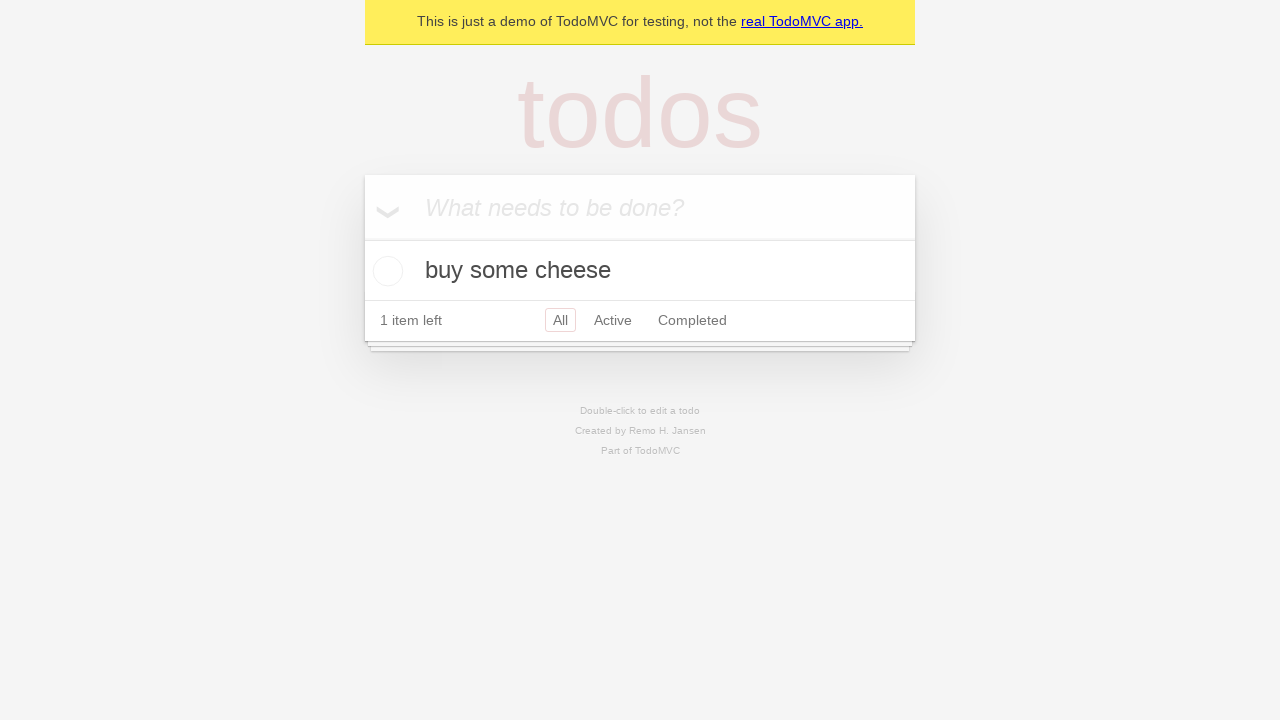

Filled new todo input with 'feed the cat' on internal:attr=[placeholder="What needs to be done?"i]
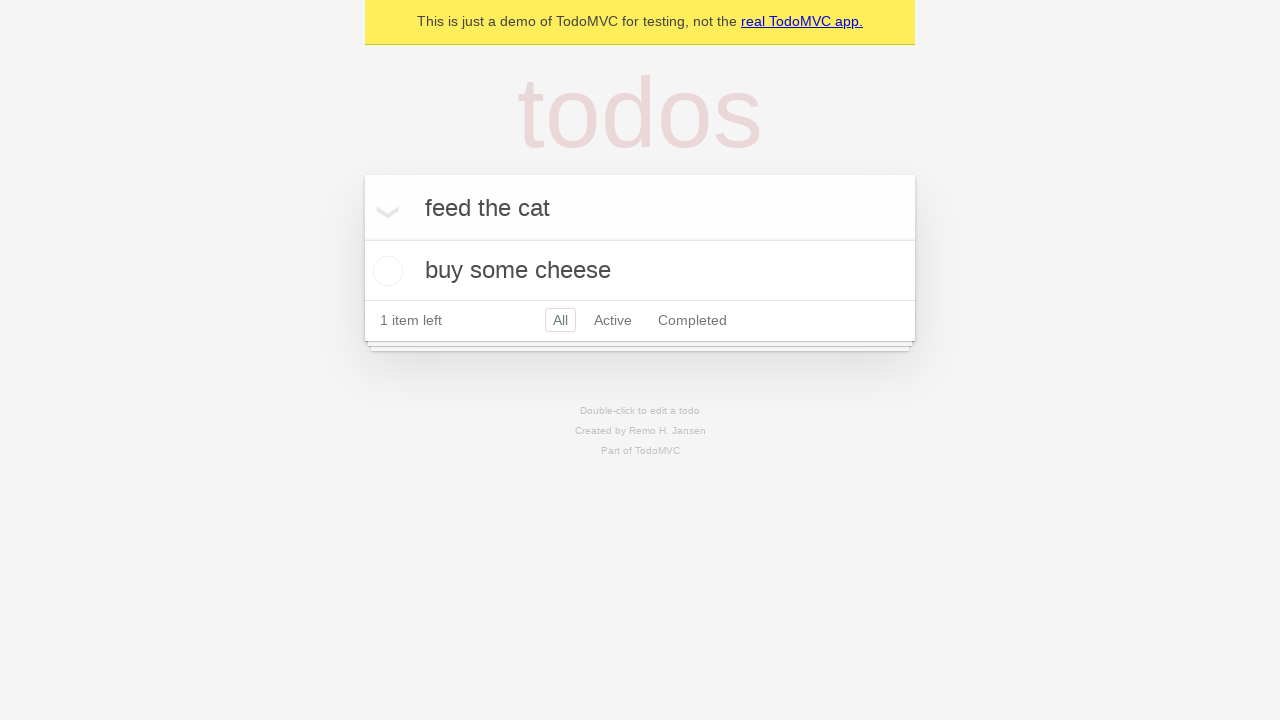

Pressed Enter to create todo 'feed the cat' on internal:attr=[placeholder="What needs to be done?"i]
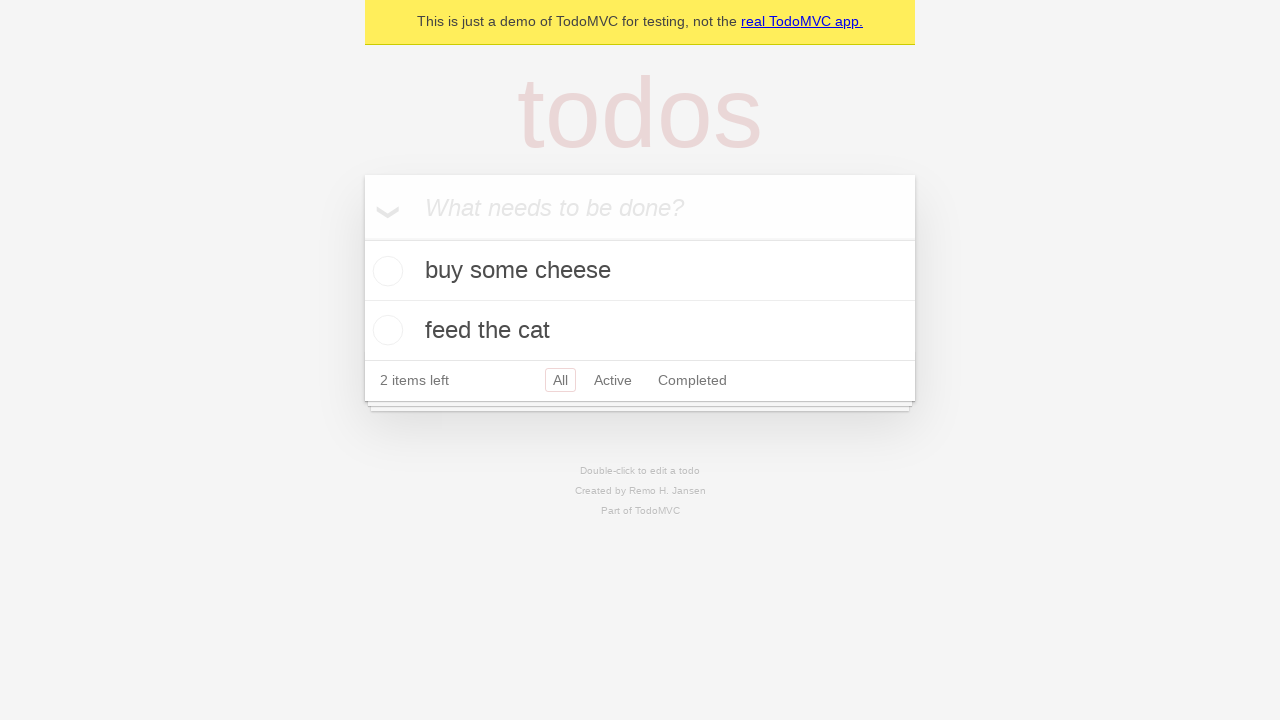

Filled new todo input with 'book a doctors appointment' on internal:attr=[placeholder="What needs to be done?"i]
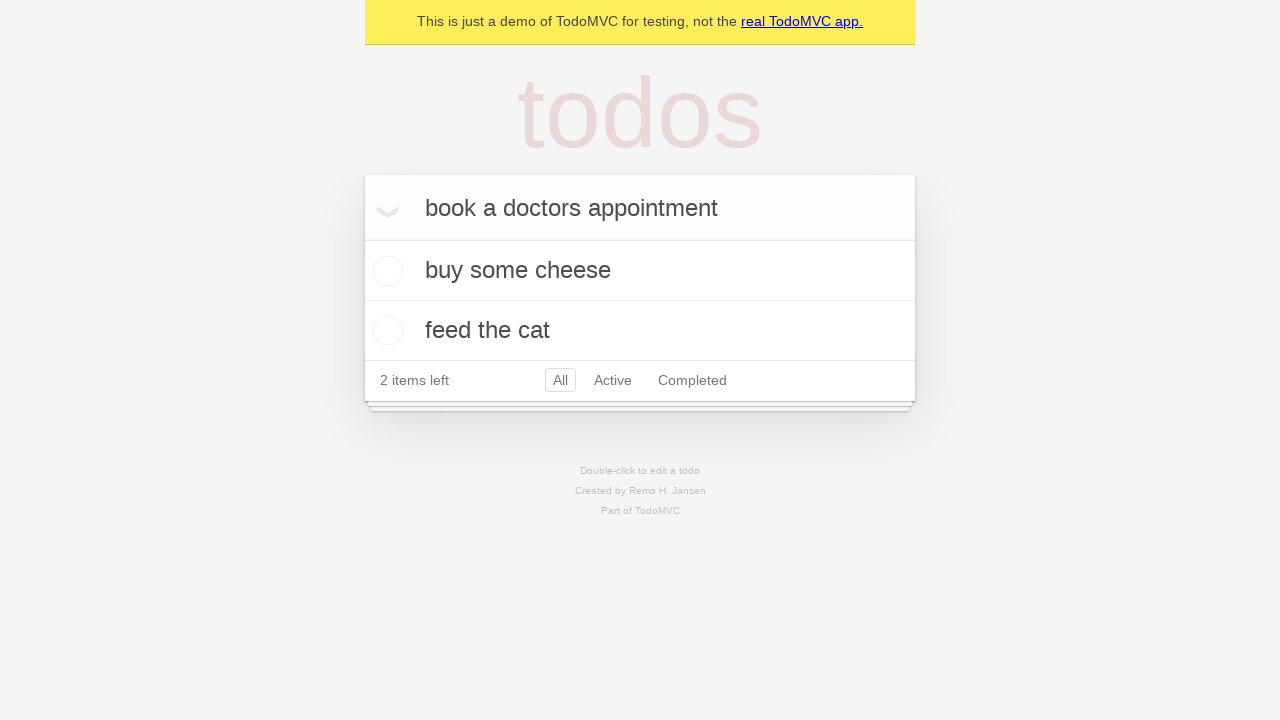

Pressed Enter to create todo 'book a doctors appointment' on internal:attr=[placeholder="What needs to be done?"i]
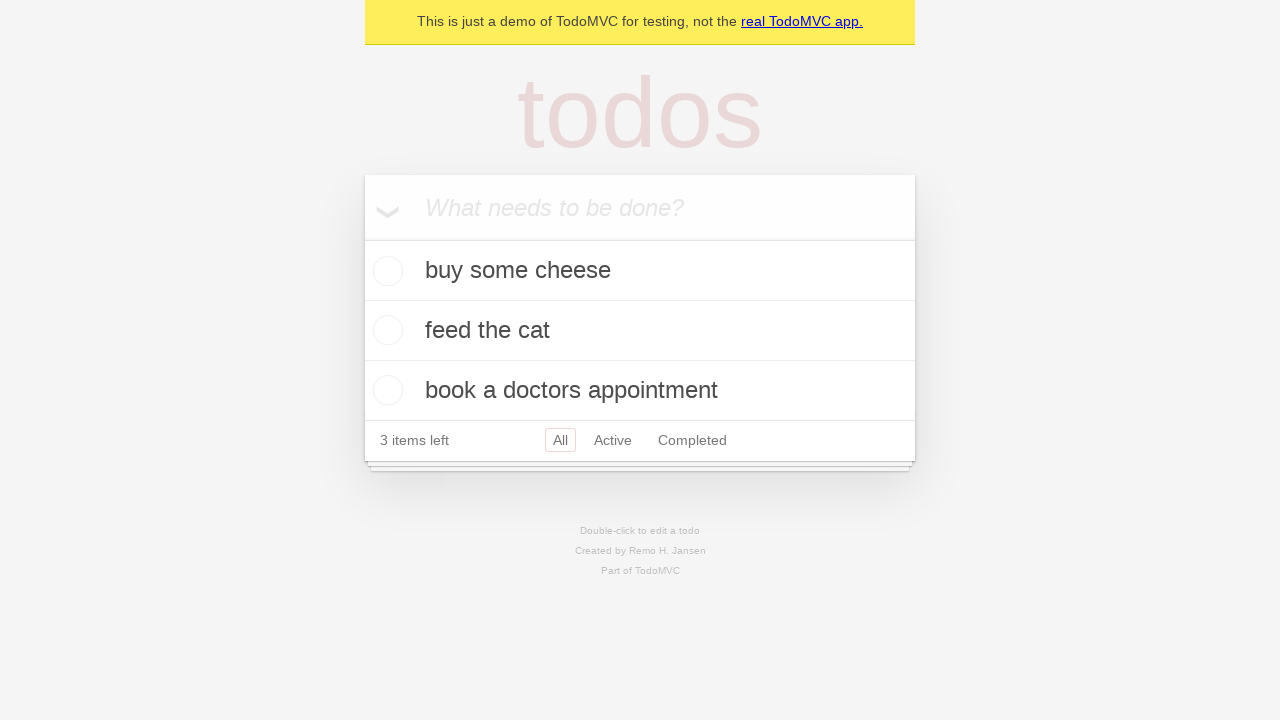

Double-clicked second todo item to enter edit mode at (640, 331) on internal:testid=[data-testid="todo-item"s] >> nth=1
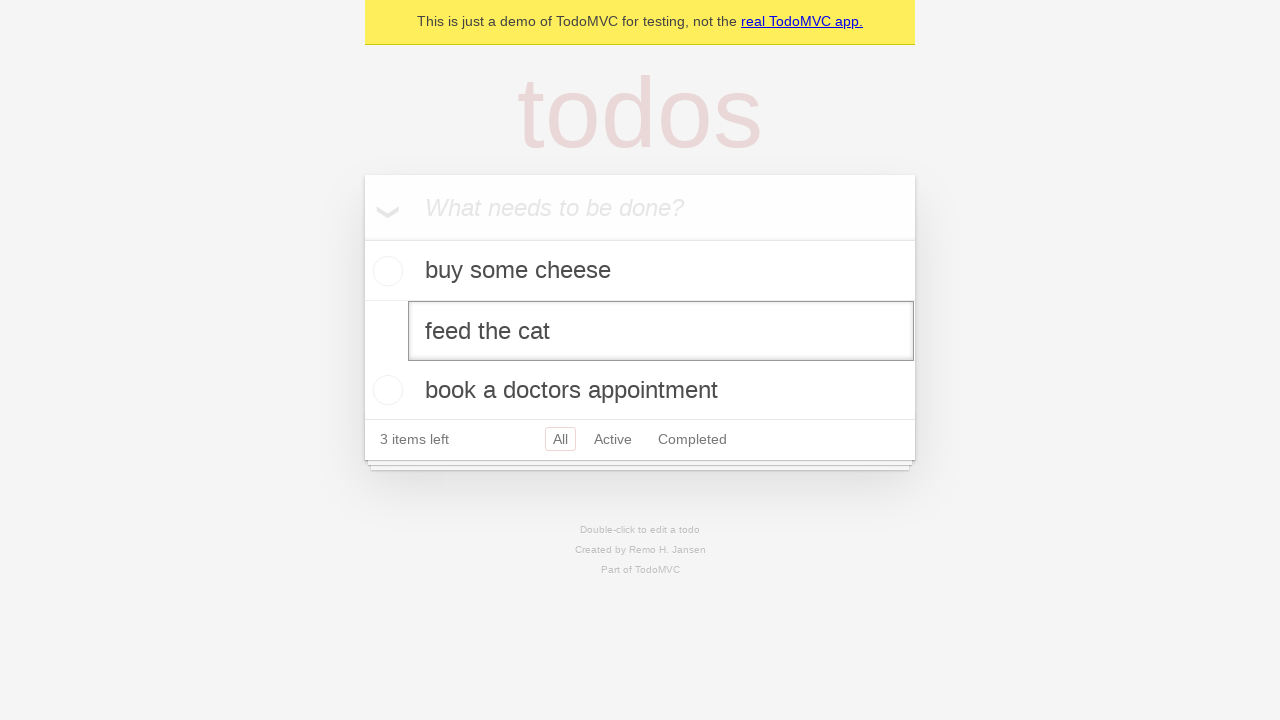

Filled edit textbox with 'buy some sausages' on internal:testid=[data-testid="todo-item"s] >> nth=1 >> internal:role=textbox[nam
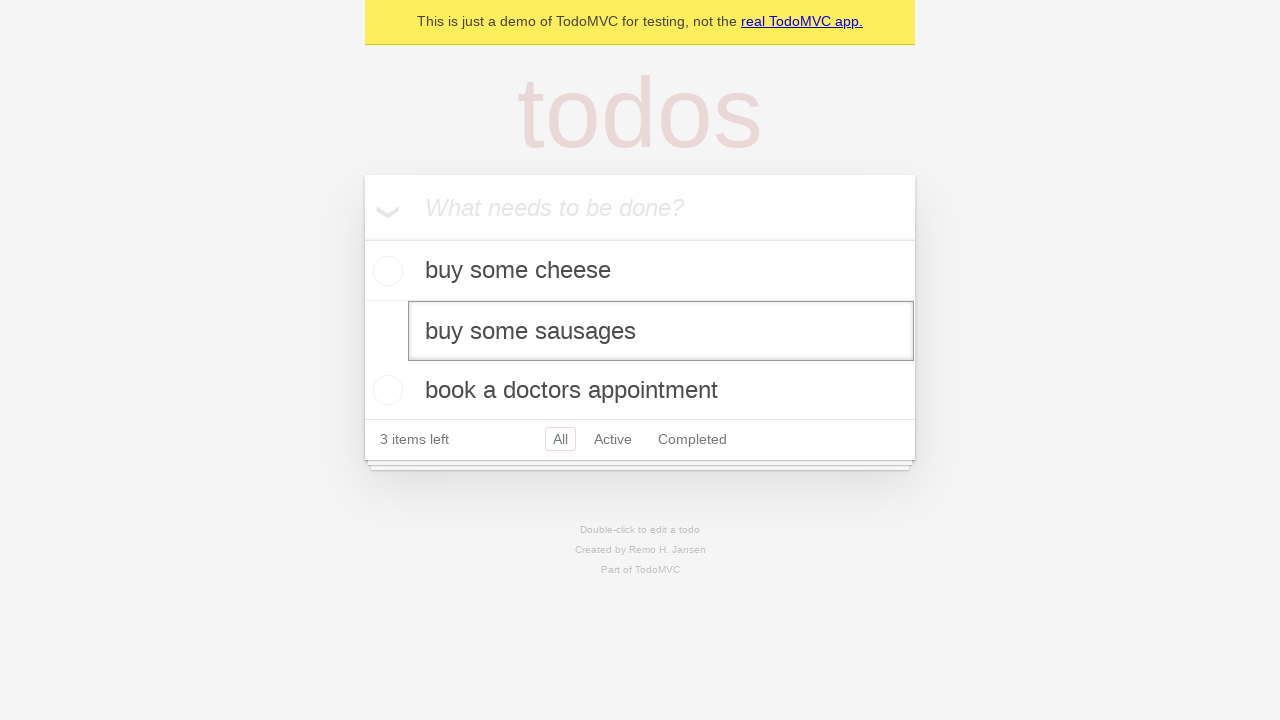

Dispatched blur event to save edited todo
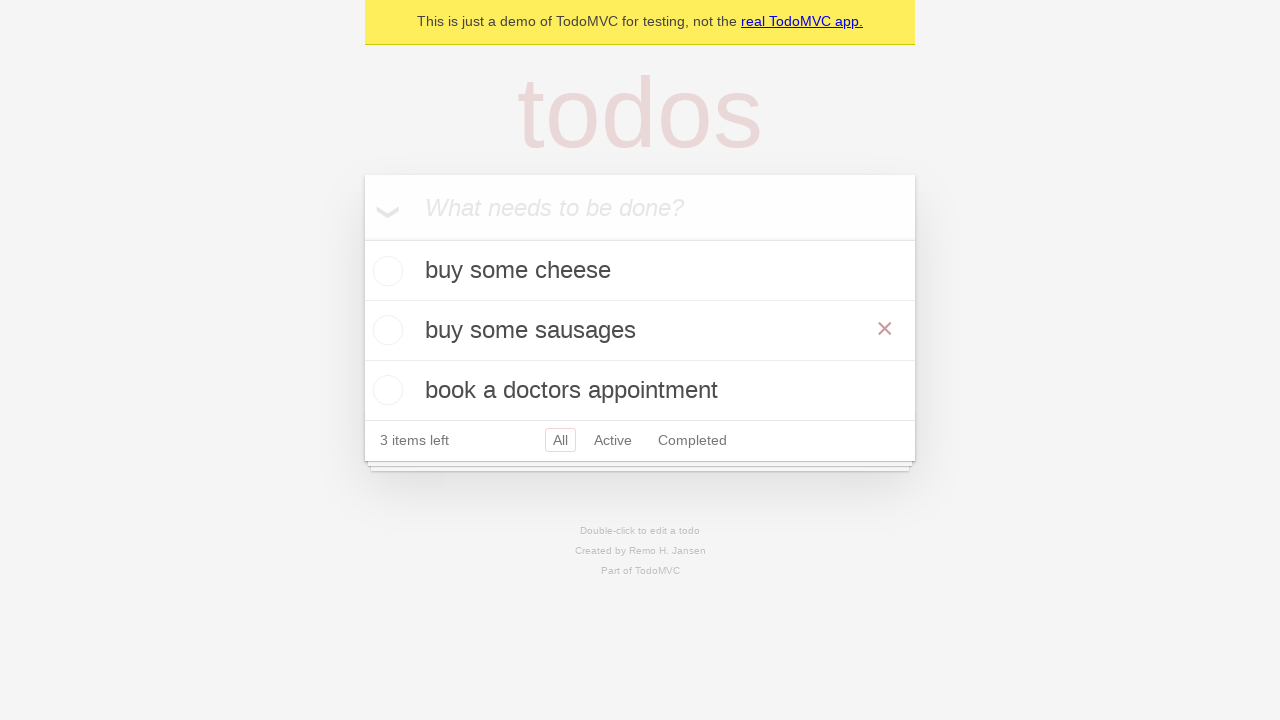

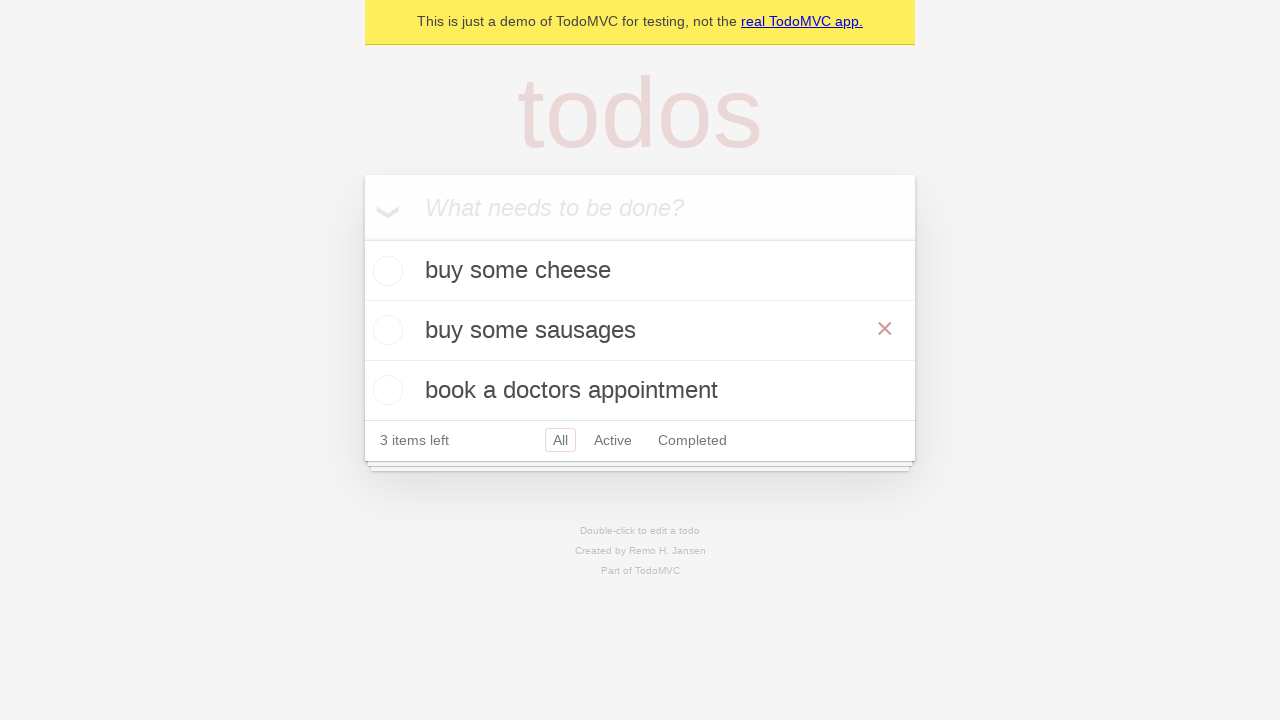